Tests editing a todo item by double-clicking and entering new text

Starting URL: https://demo.playwright.dev/todomvc

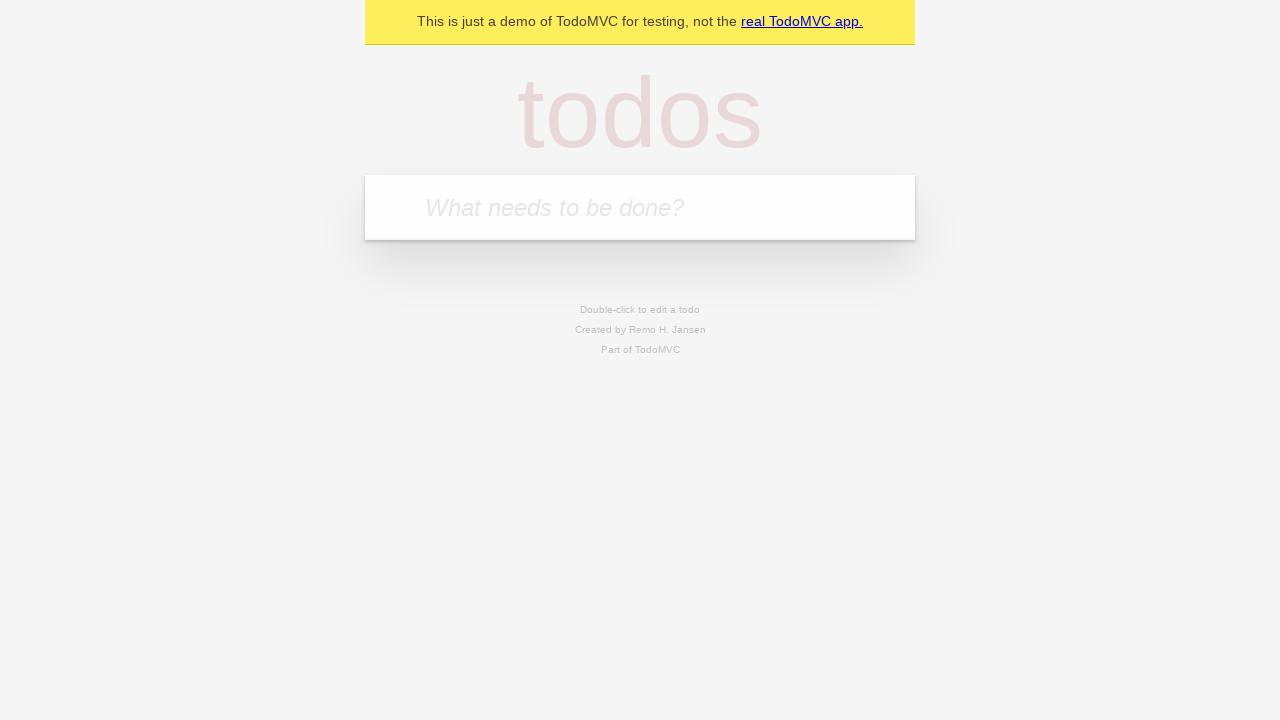

Filled todo input with 'buy some cheese' on internal:attr=[placeholder="What needs to be done?"i]
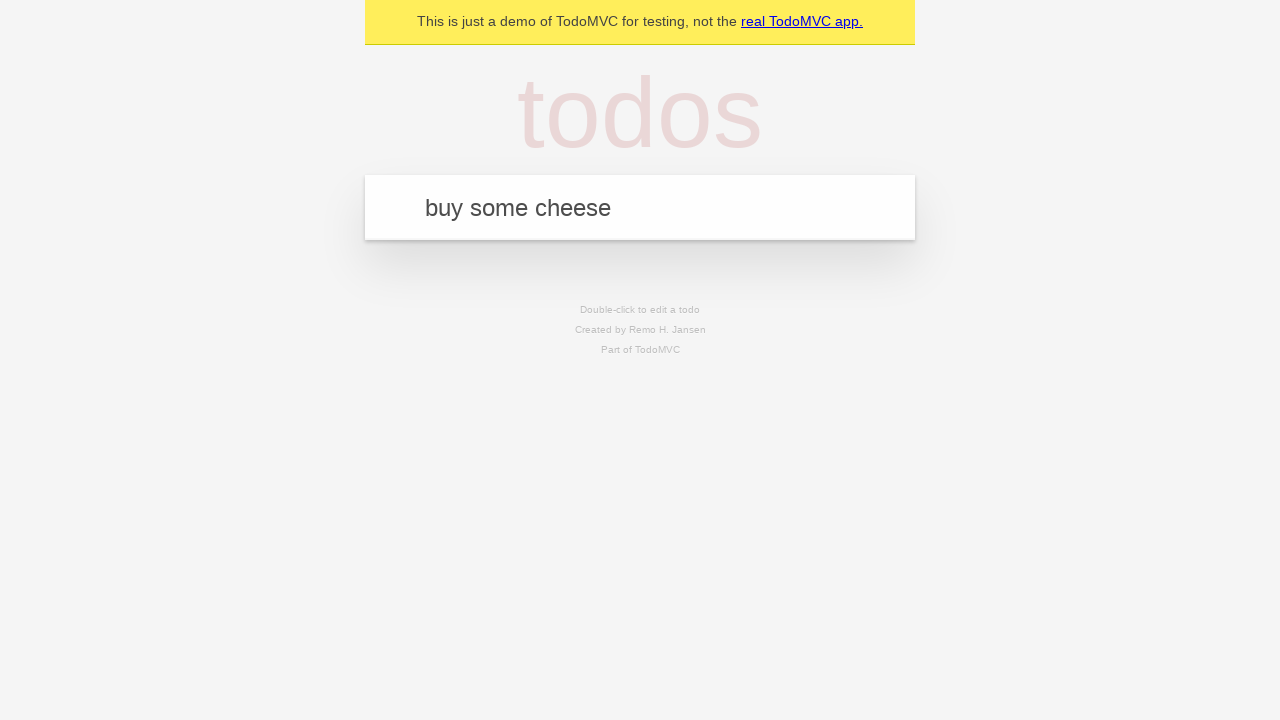

Pressed Enter to create todo 'buy some cheese' on internal:attr=[placeholder="What needs to be done?"i]
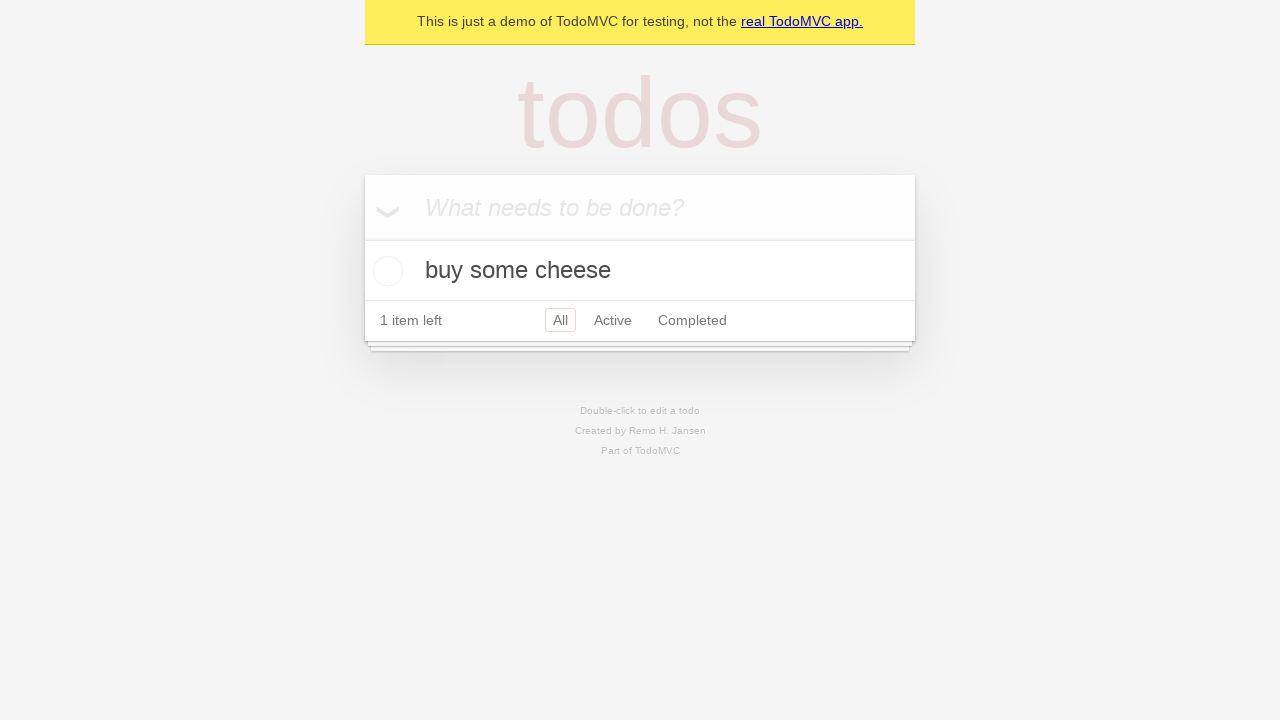

Filled todo input with 'feed the cat' on internal:attr=[placeholder="What needs to be done?"i]
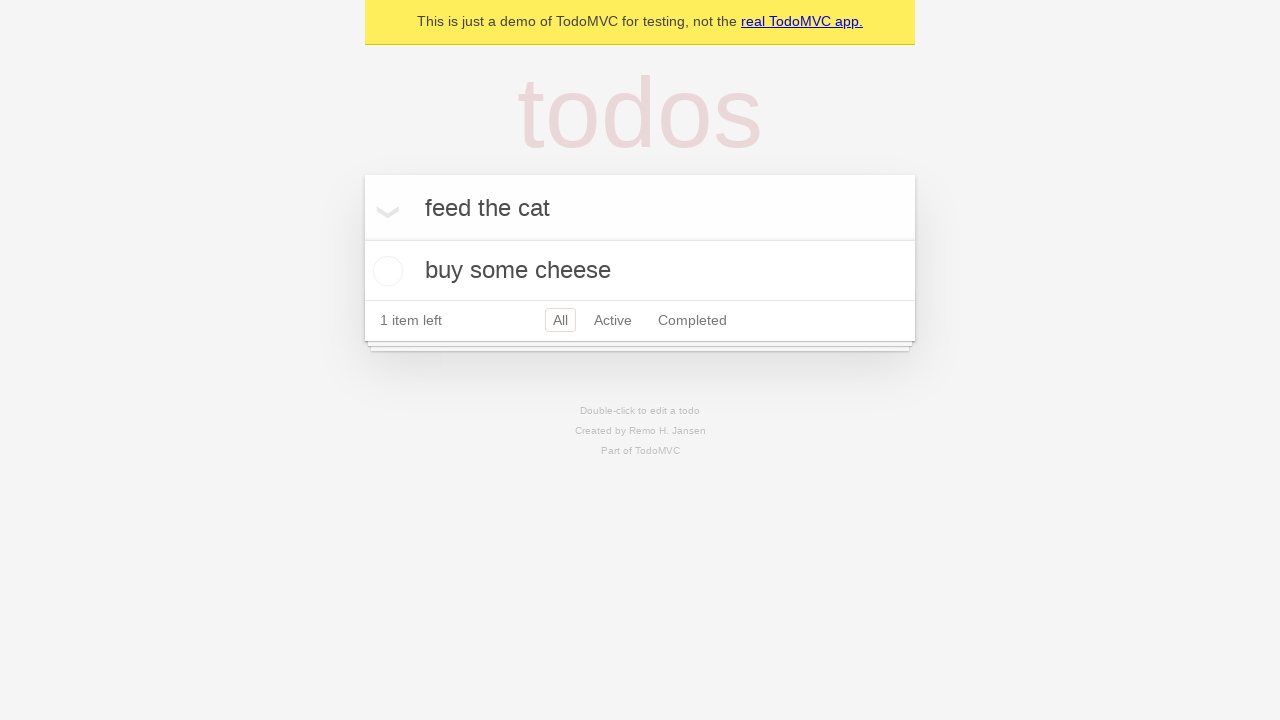

Pressed Enter to create todo 'feed the cat' on internal:attr=[placeholder="What needs to be done?"i]
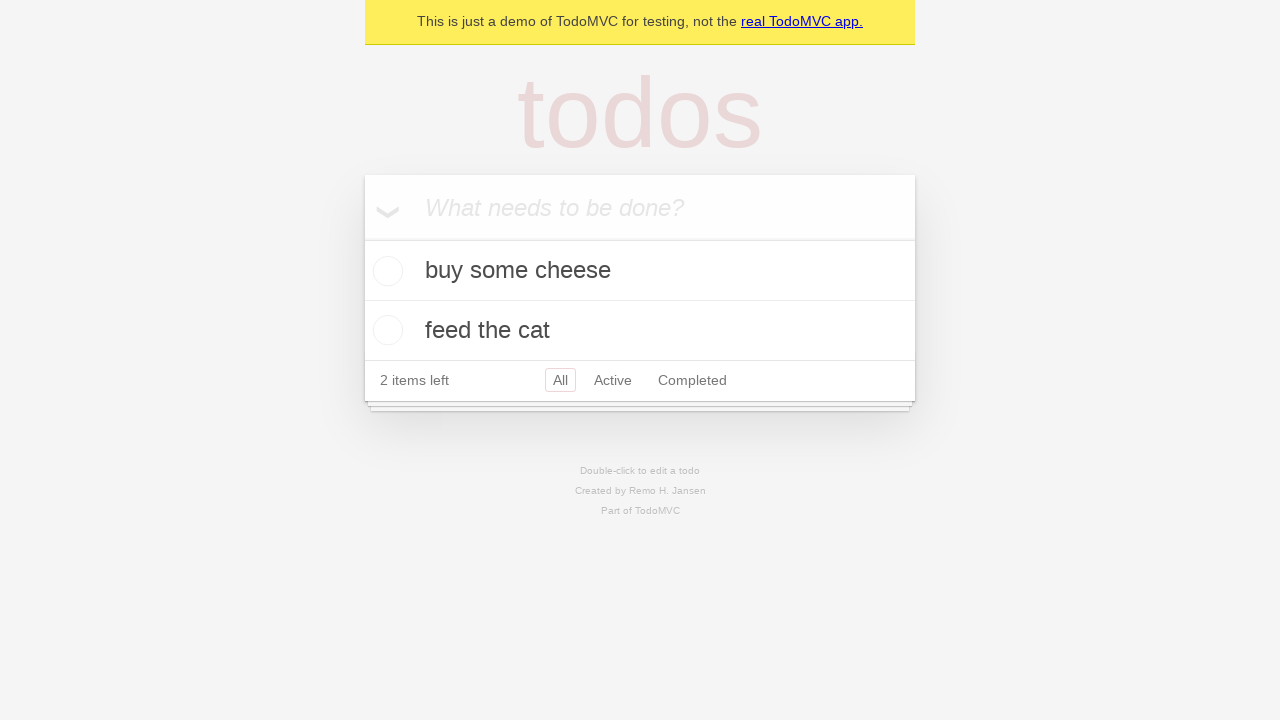

Filled todo input with 'book a doctors appointment' on internal:attr=[placeholder="What needs to be done?"i]
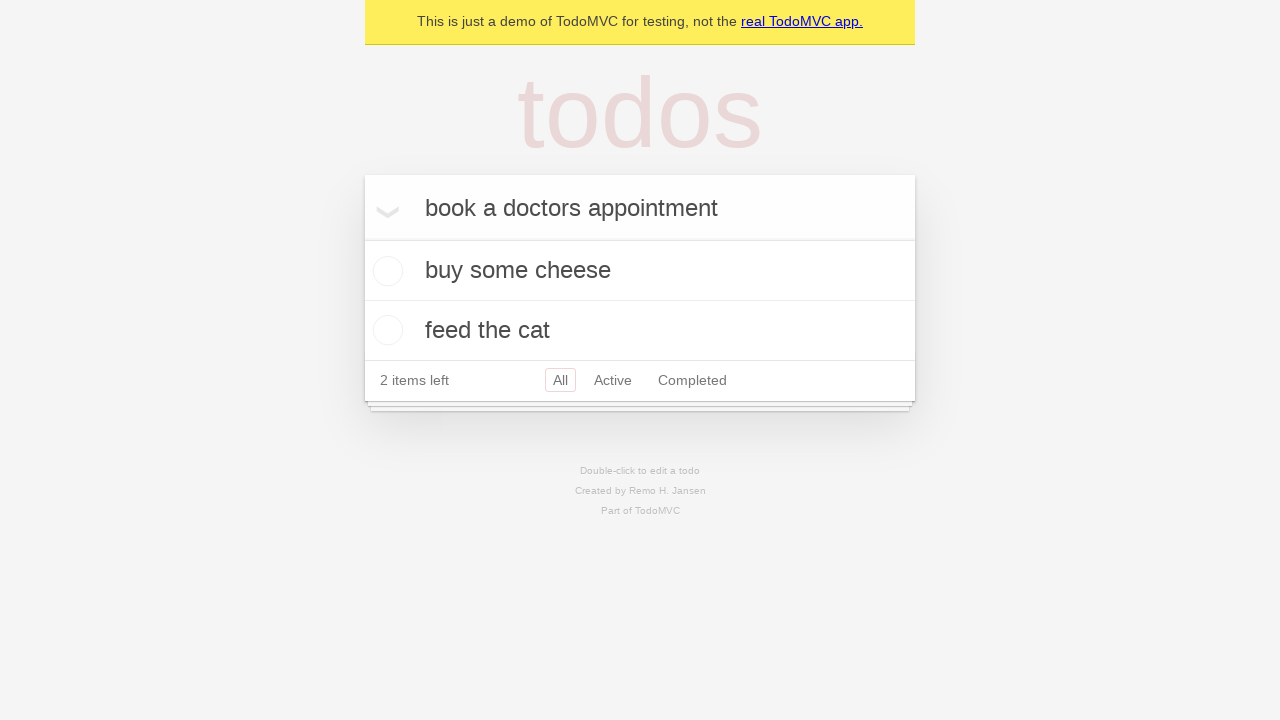

Pressed Enter to create todo 'book a doctors appointment' on internal:attr=[placeholder="What needs to be done?"i]
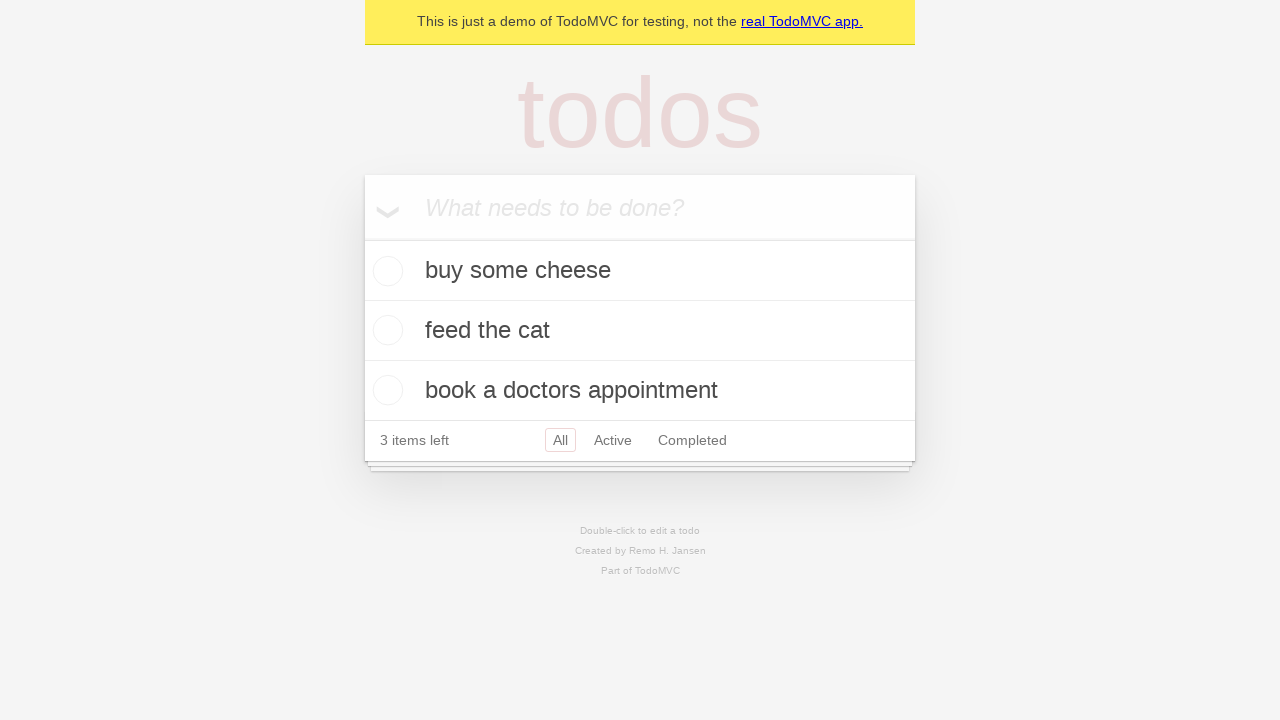

Located all todo items
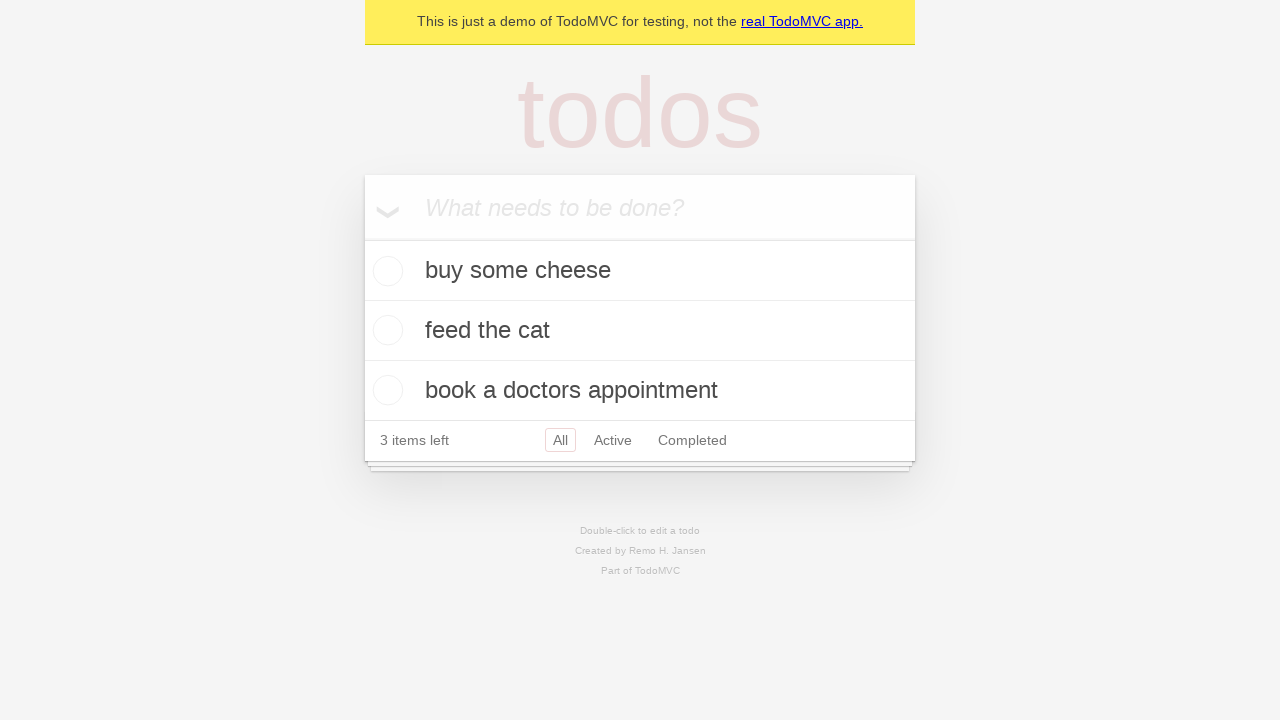

Selected second todo item
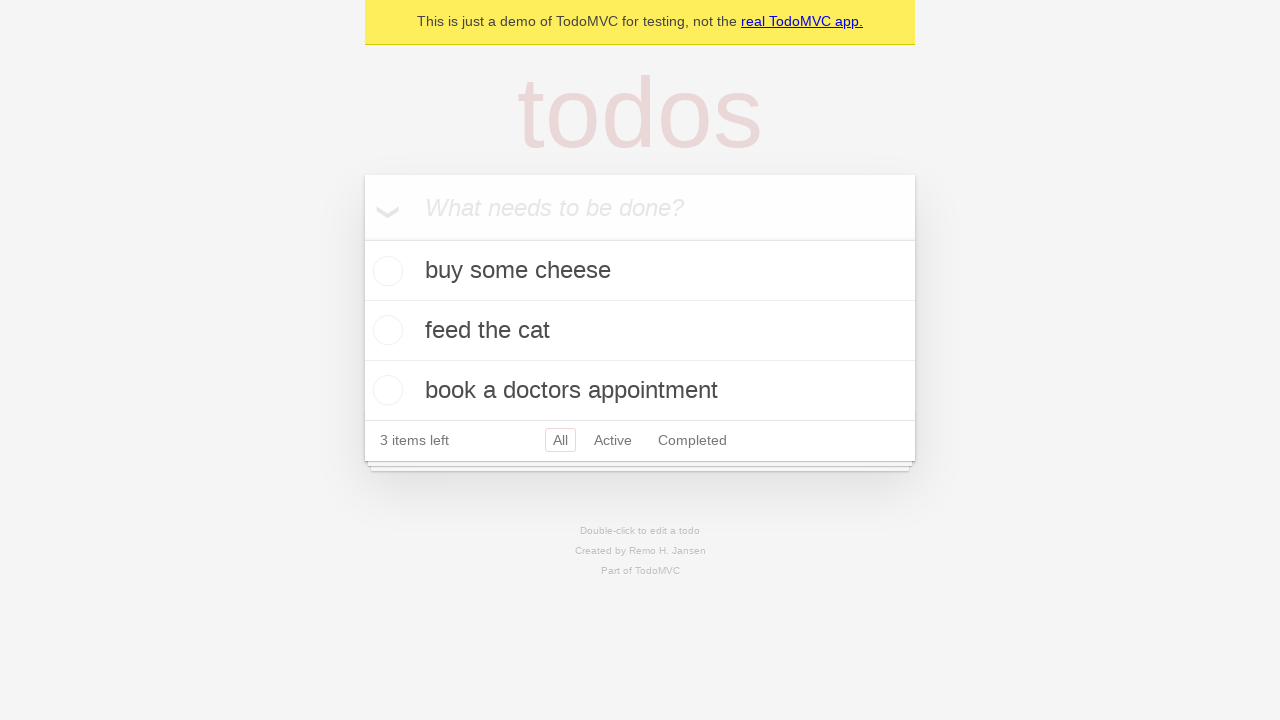

Double-clicked second todo item to enter edit mode at (640, 331) on internal:testid=[data-testid="todo-item"s] >> nth=1
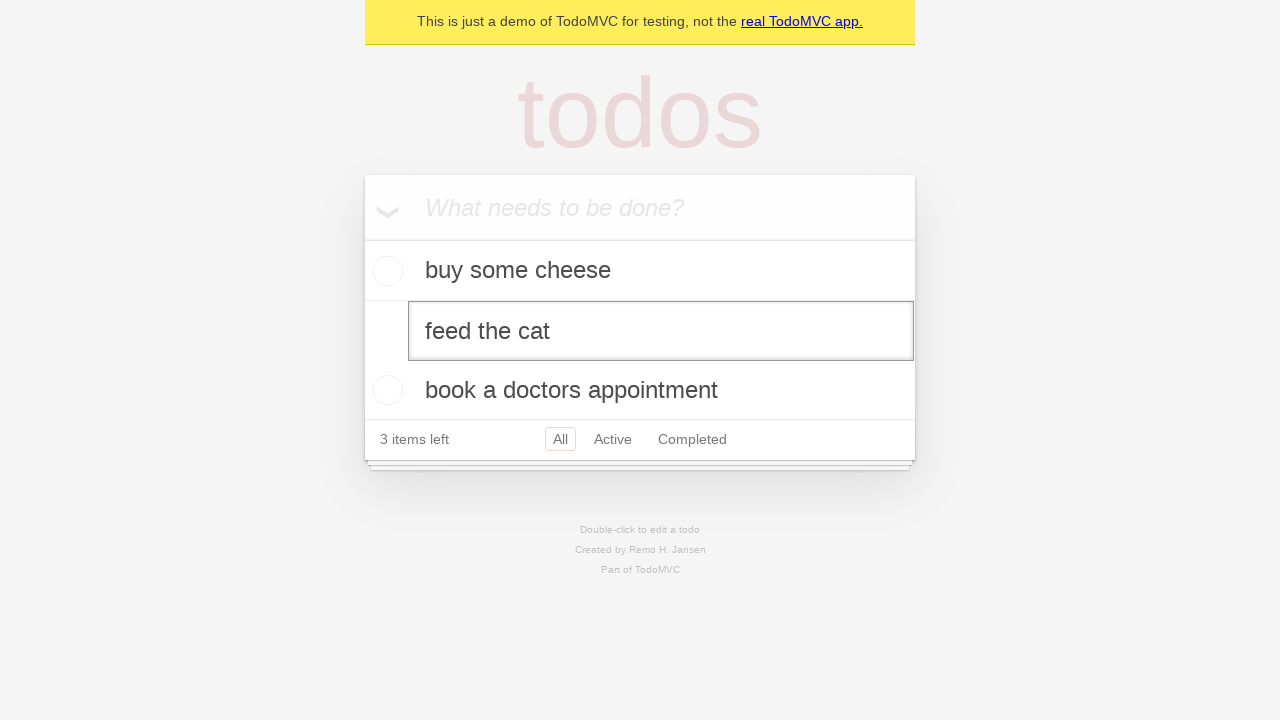

Filled edit textbox with 'buy some sausages' on internal:testid=[data-testid="todo-item"s] >> nth=1 >> internal:role=textbox[nam
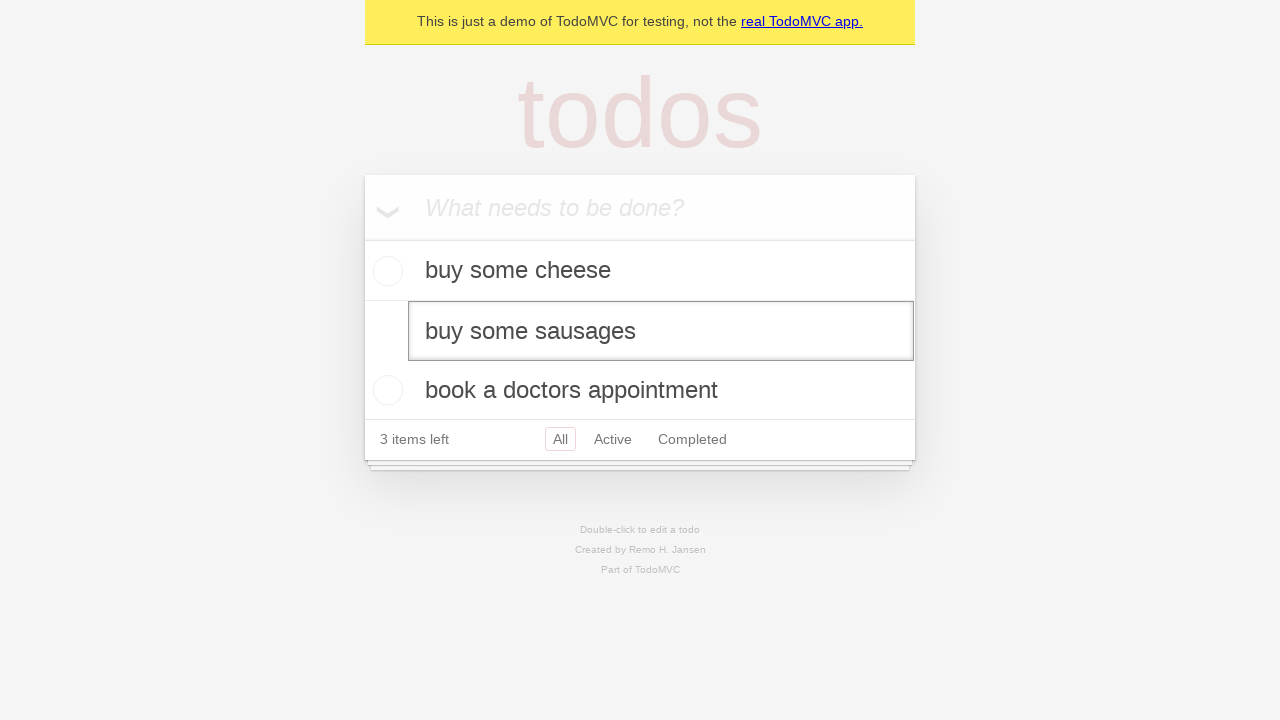

Pressed Enter to confirm edited todo text on internal:testid=[data-testid="todo-item"s] >> nth=1 >> internal:role=textbox[nam
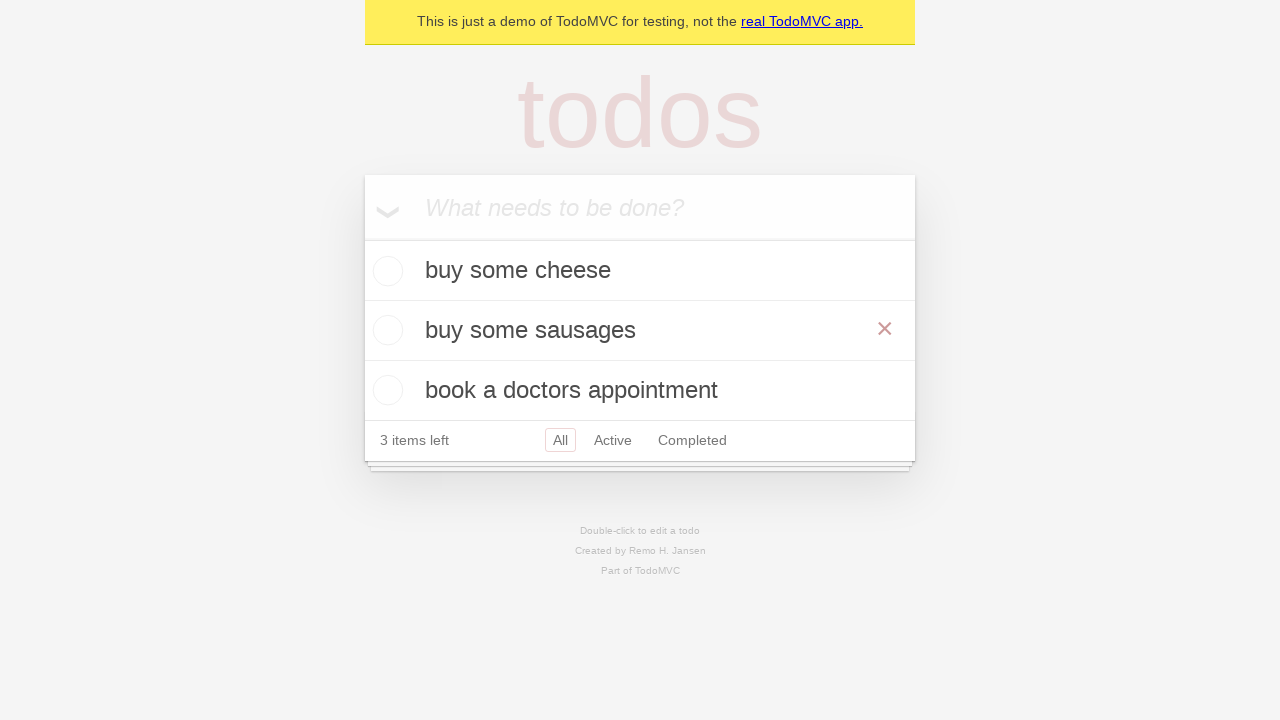

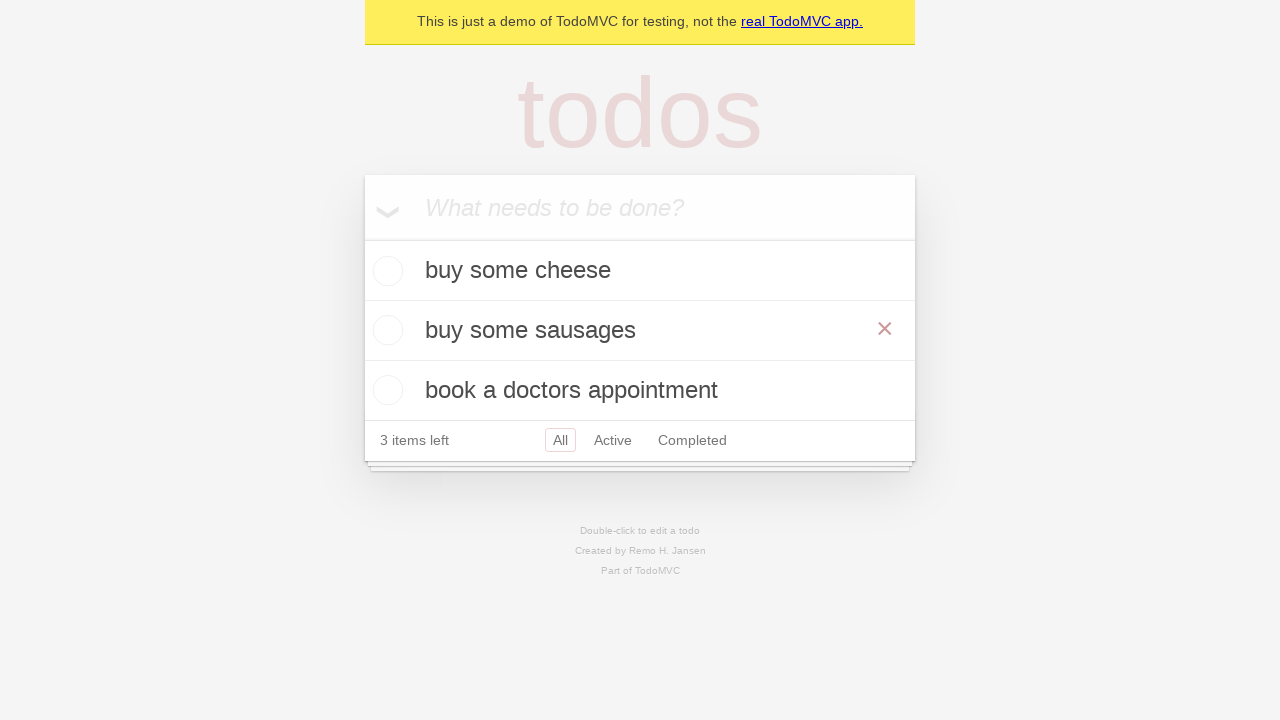